Tests iframe interaction by switching to a TinyMCE editor iframe, entering text, and pressing keyboard keys to add more content

Starting URL: https://the-internet.herokuapp.com/iframe

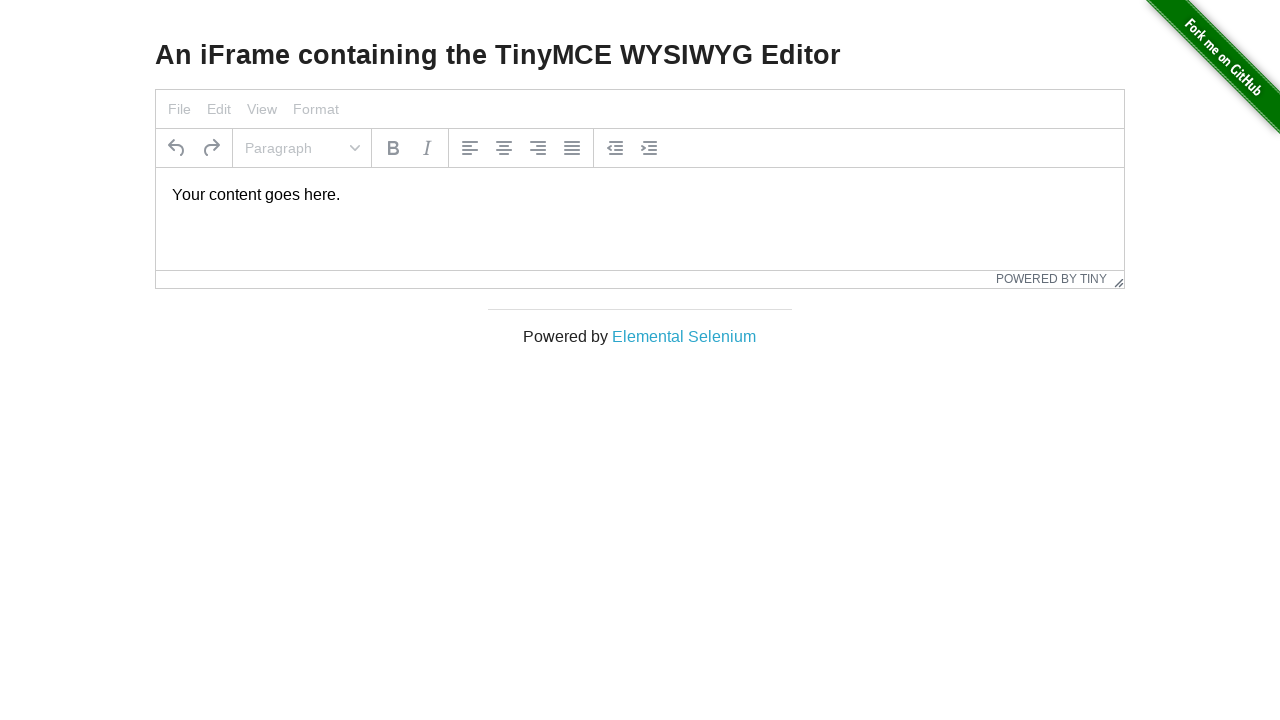

Waited for TinyMCE editor iframe to load
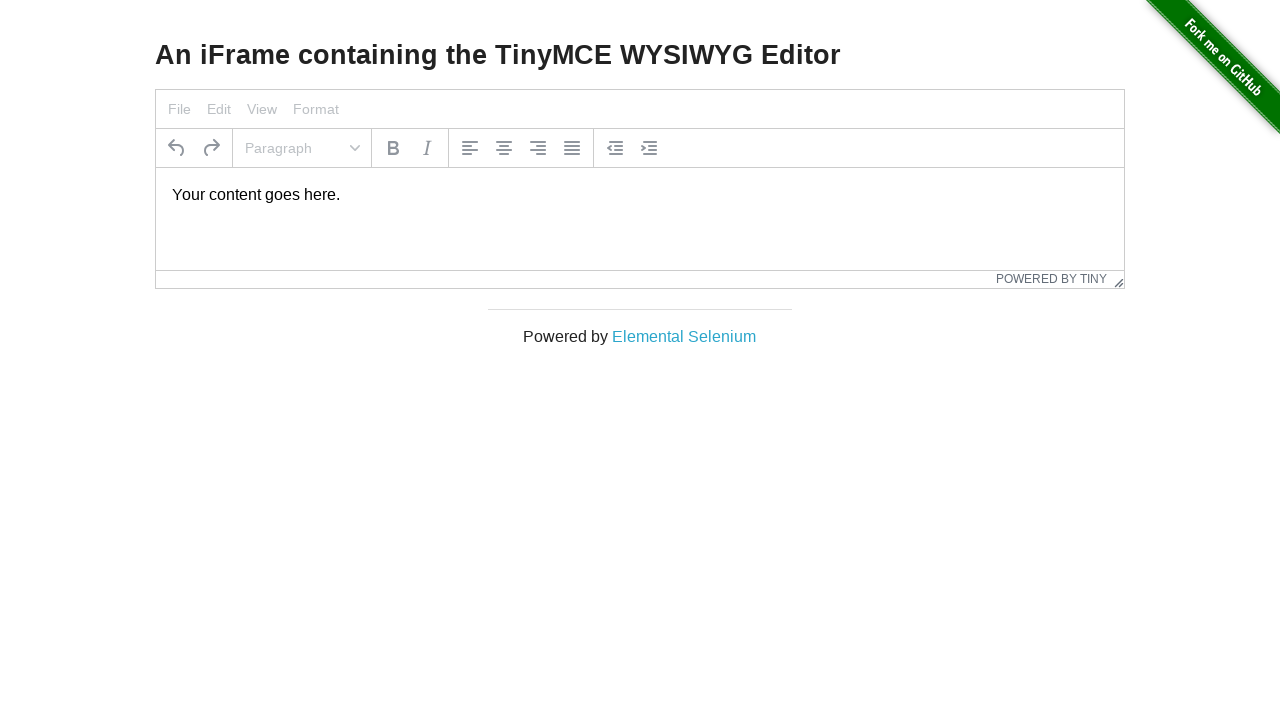

Retrieved frame locator for the iframe
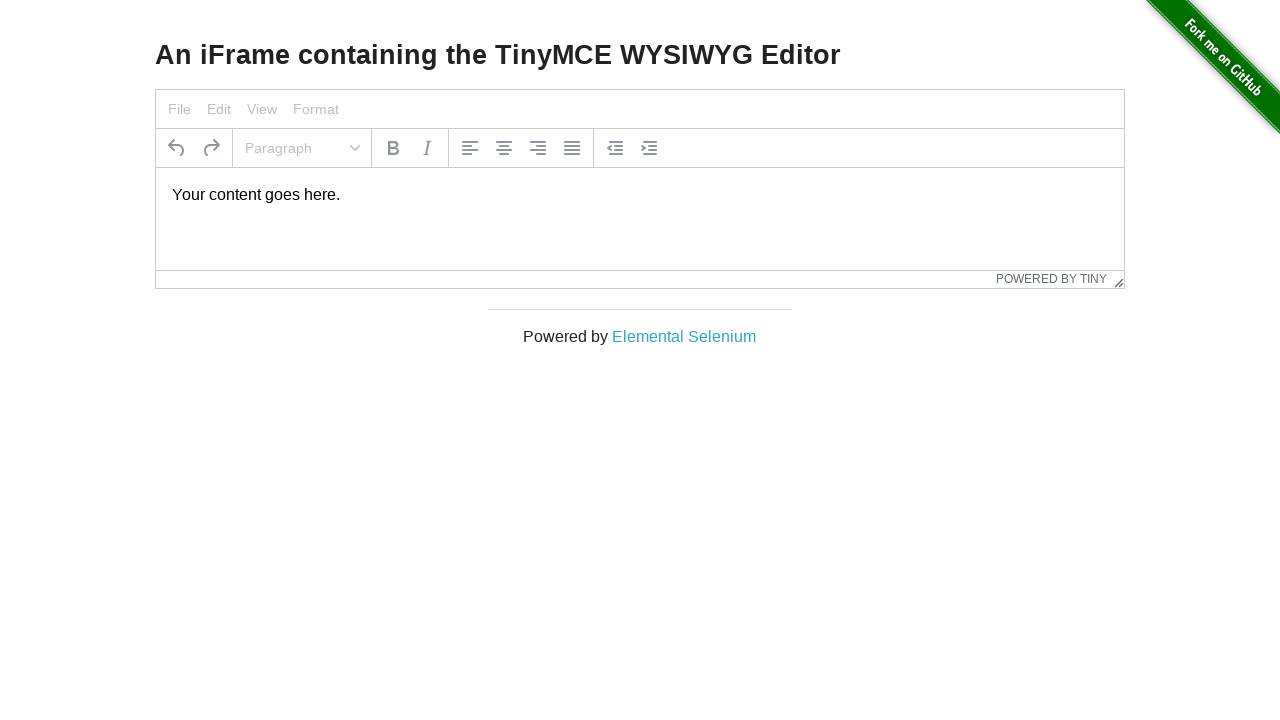

Located the TinyMCE editor body element
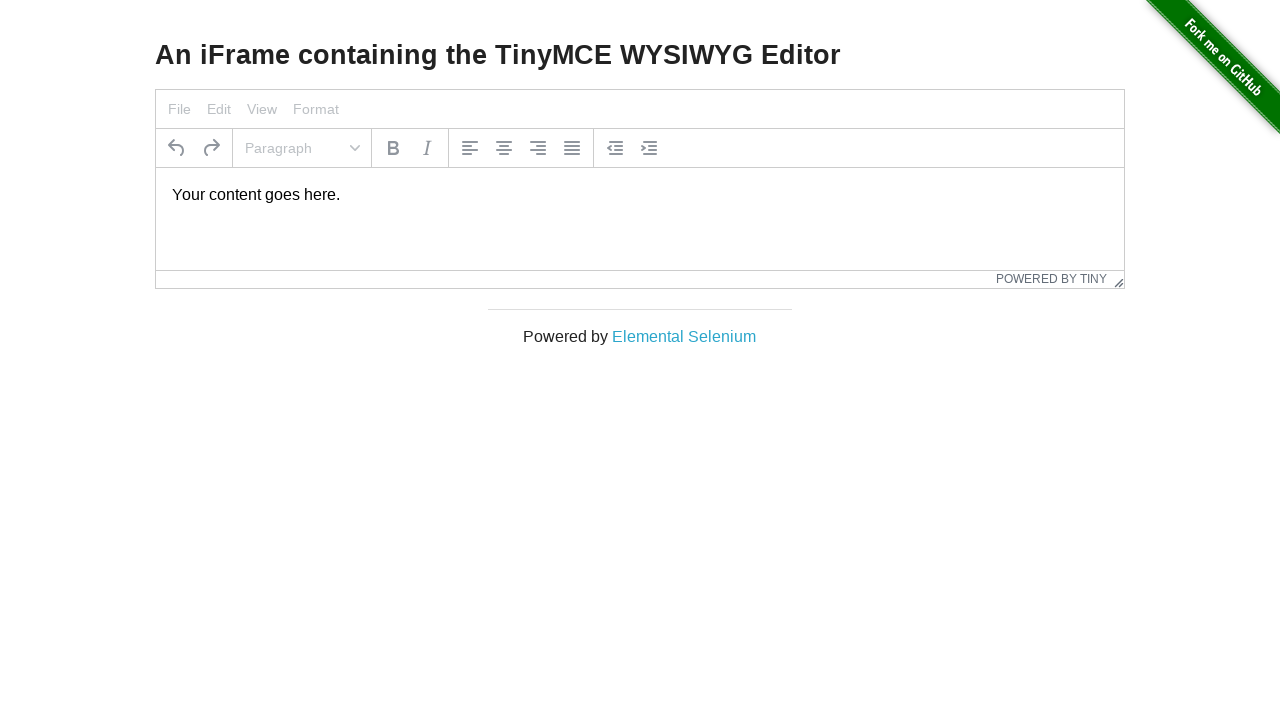

Clicked on the TinyMCE editor body to focus at (640, 195) on #mce_0_ifr >> internal:control=enter-frame >> body#tinymce
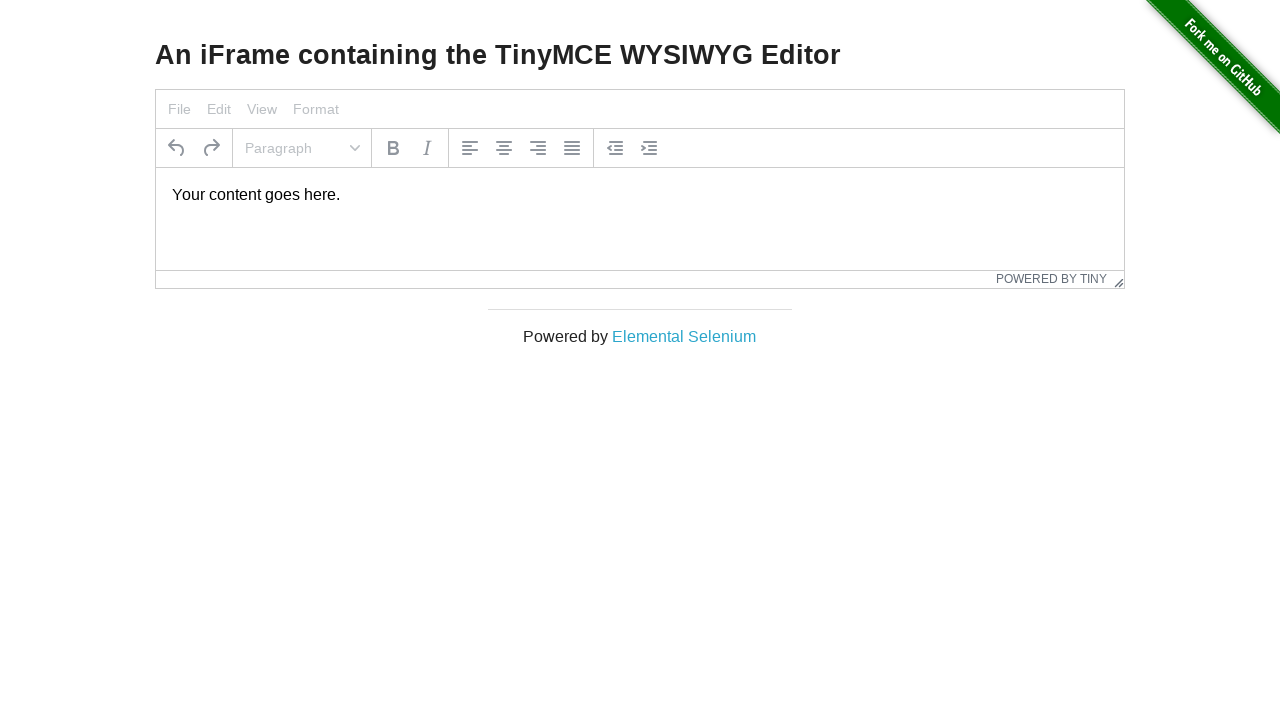

Selected all content in the editor with Ctrl+A on #mce_0_ifr >> internal:control=enter-frame >> body#tinymce
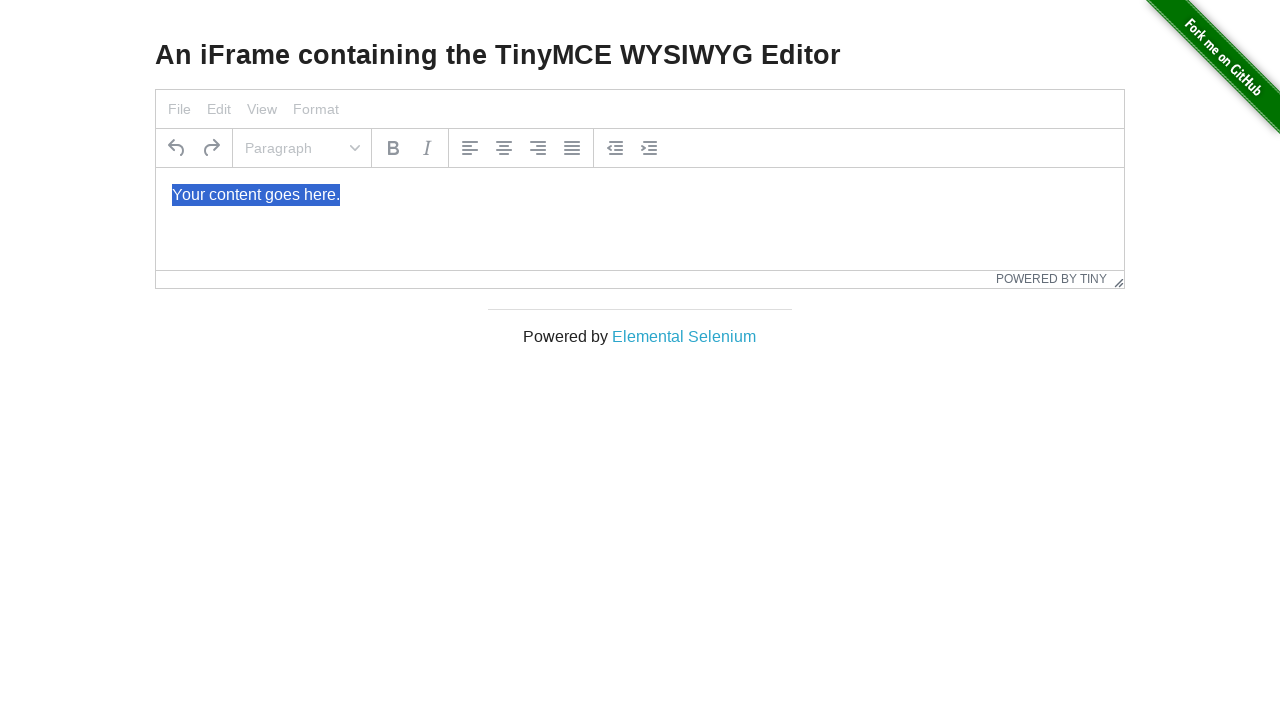

Typed 'testing' in the editor on #mce_0_ifr >> internal:control=enter-frame >> body#tinymce
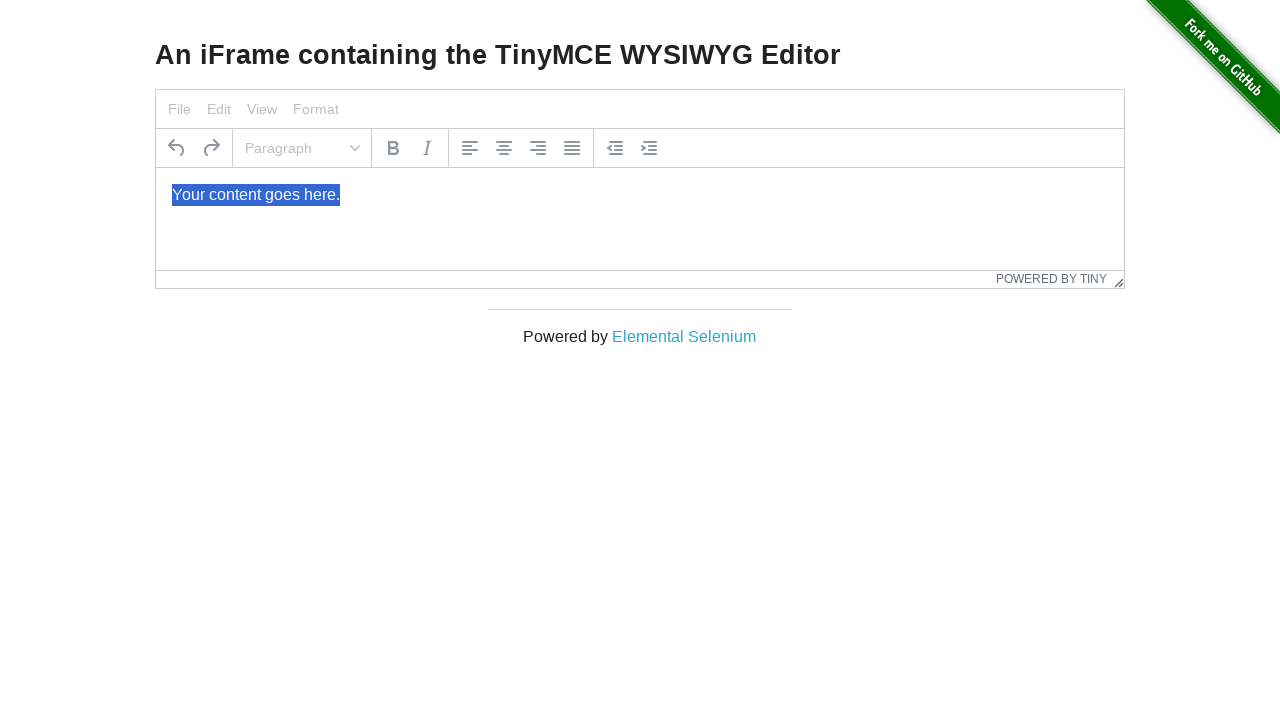

Pressed Enter key to create a new line on #mce_0_ifr >> internal:control=enter-frame >> body#tinymce
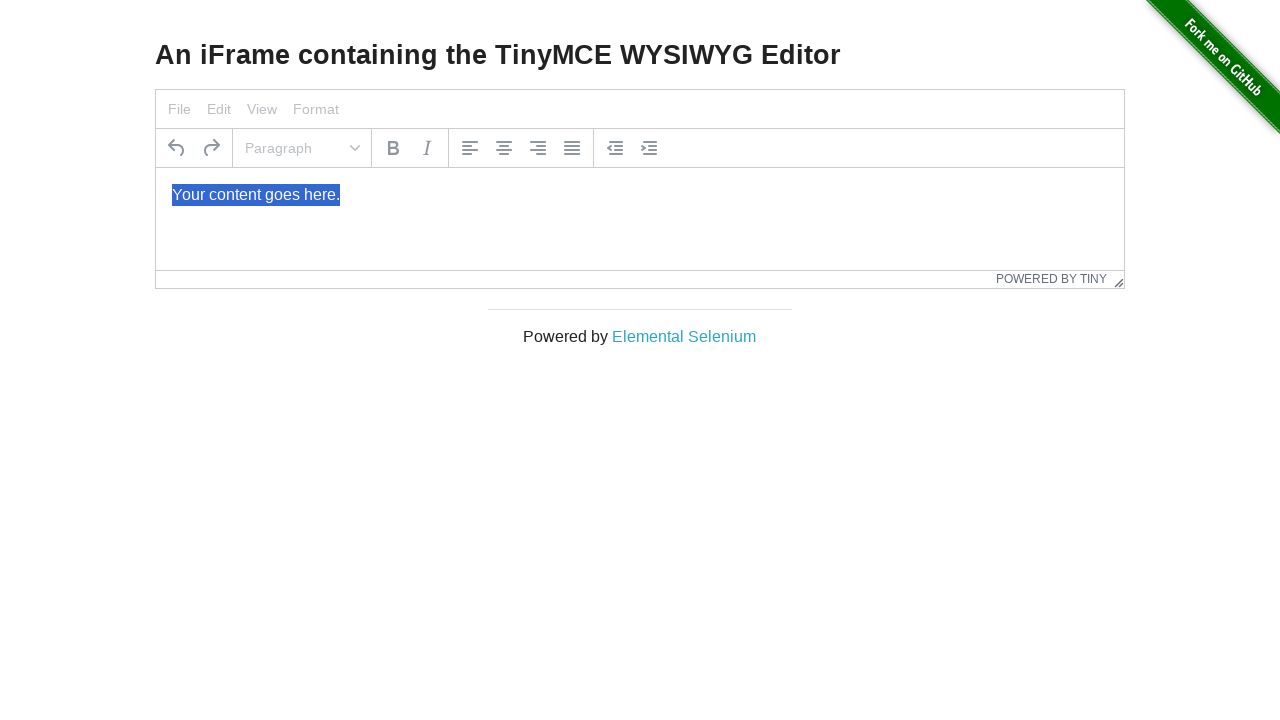

Typed 'abc123455677' on the new line on #mce_0_ifr >> internal:control=enter-frame >> body#tinymce
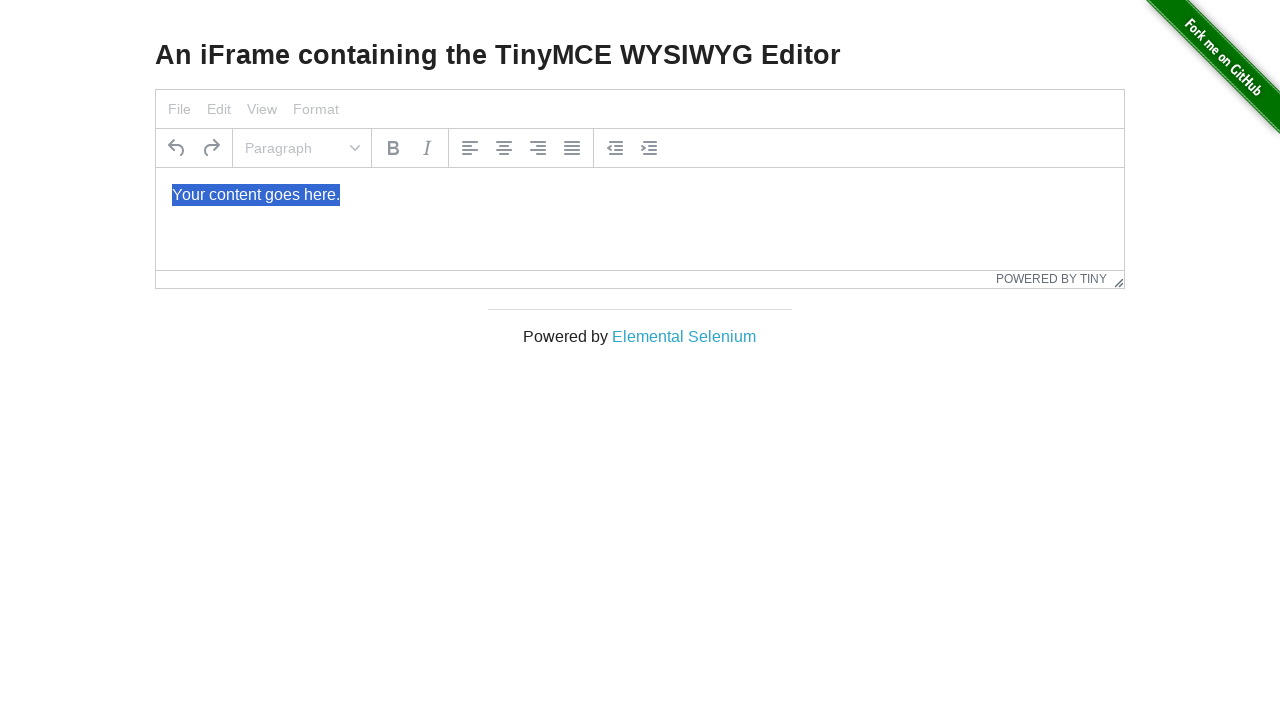

Waited 1000ms for content to stabilize
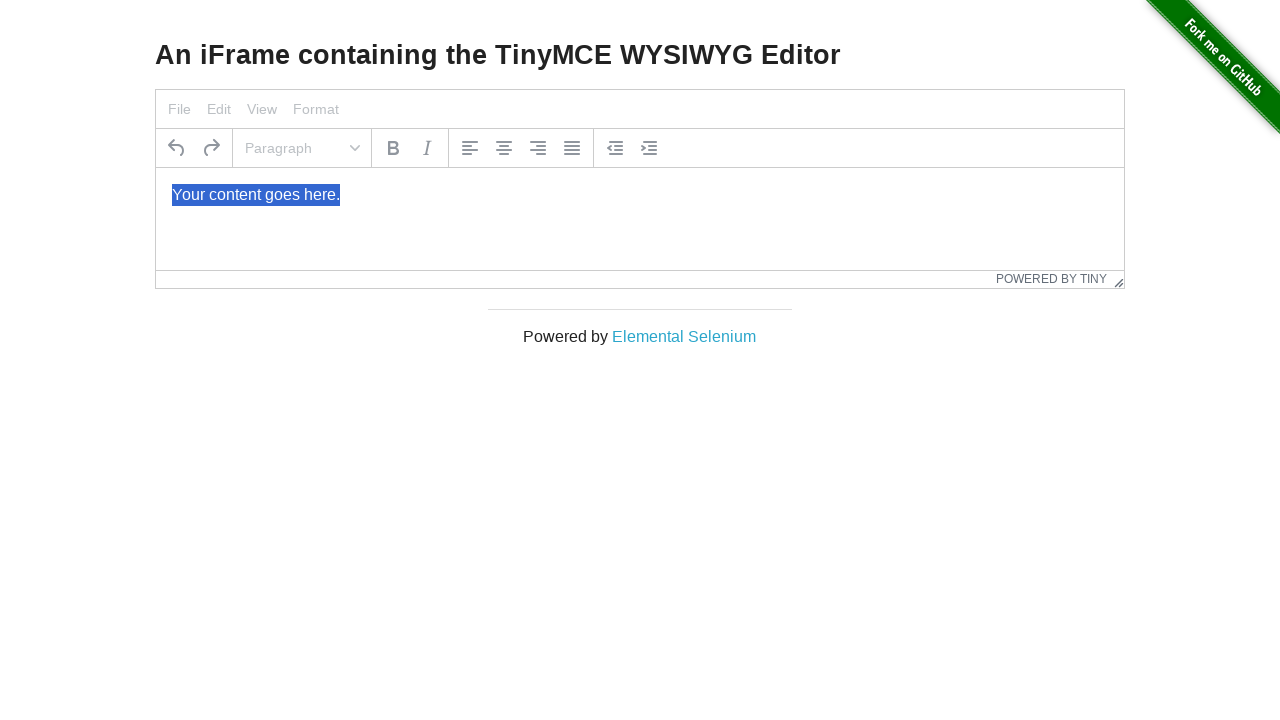

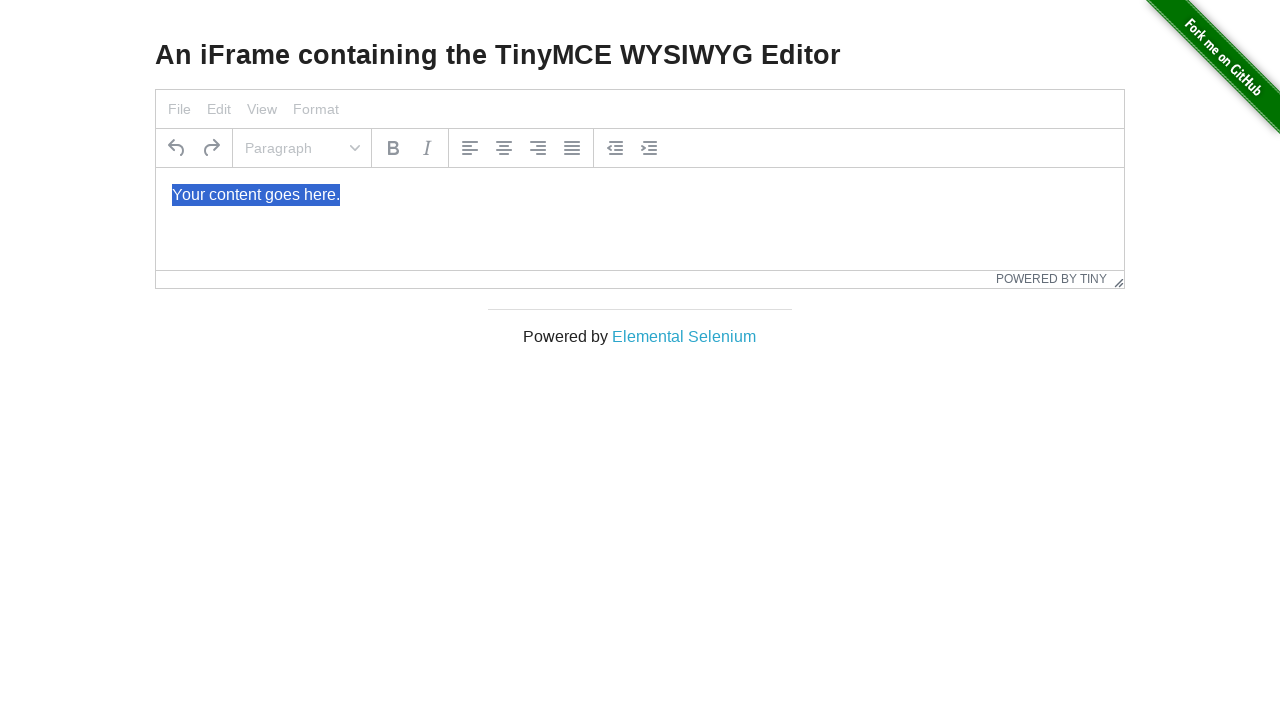